Navigates through Selenium Java API documentation by clicking on a package link, then a class entry, and finally navigating to the help section in the navbar.

Starting URL: https://www.selenium.dev/selenium/docs/api/java/index.html?overview-summary.html

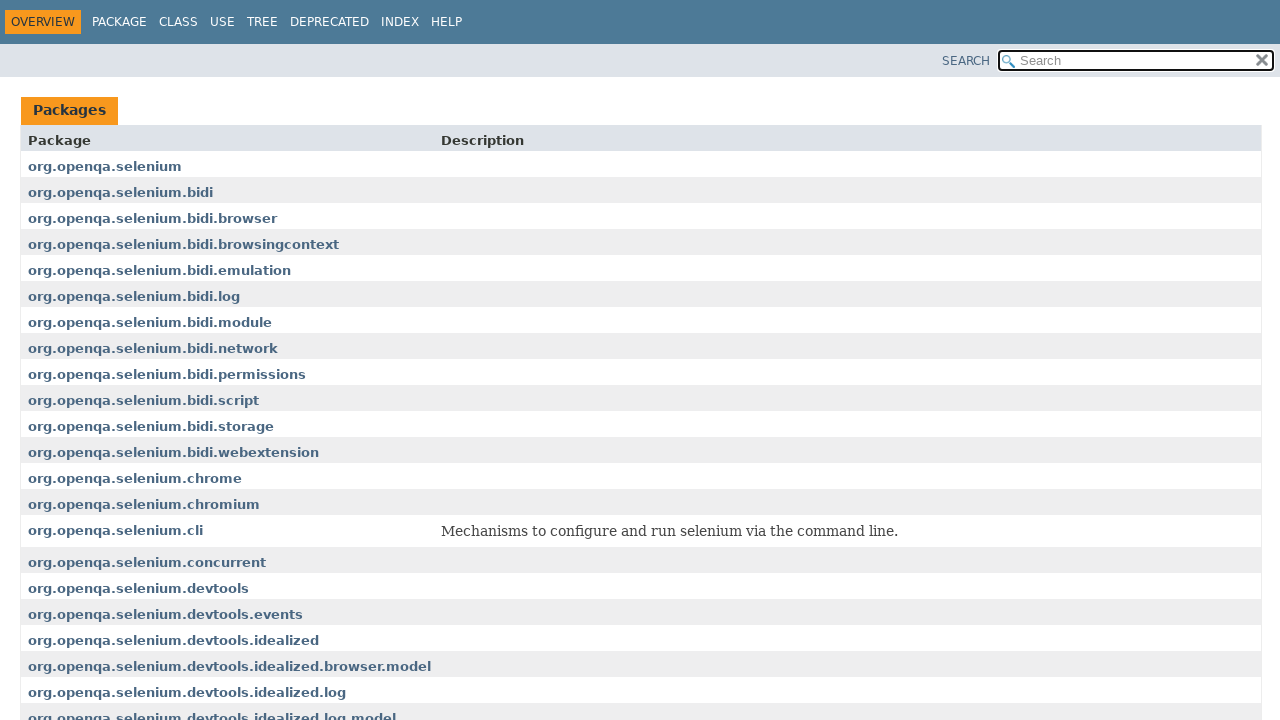

Clicked on package link in all-packages table (third row) at (105, 166) on xpath=//*[@id='all-packages-table']/div[2]/div[3]/a
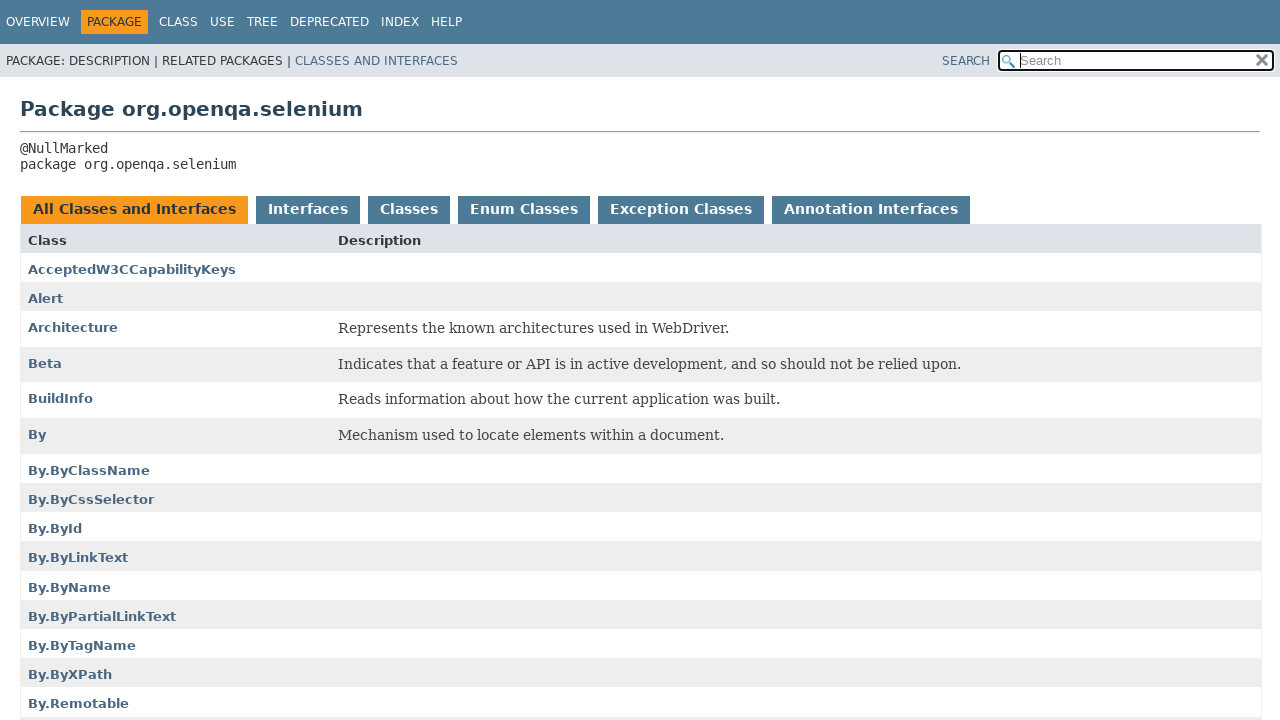

Waited for page to load (networkidle)
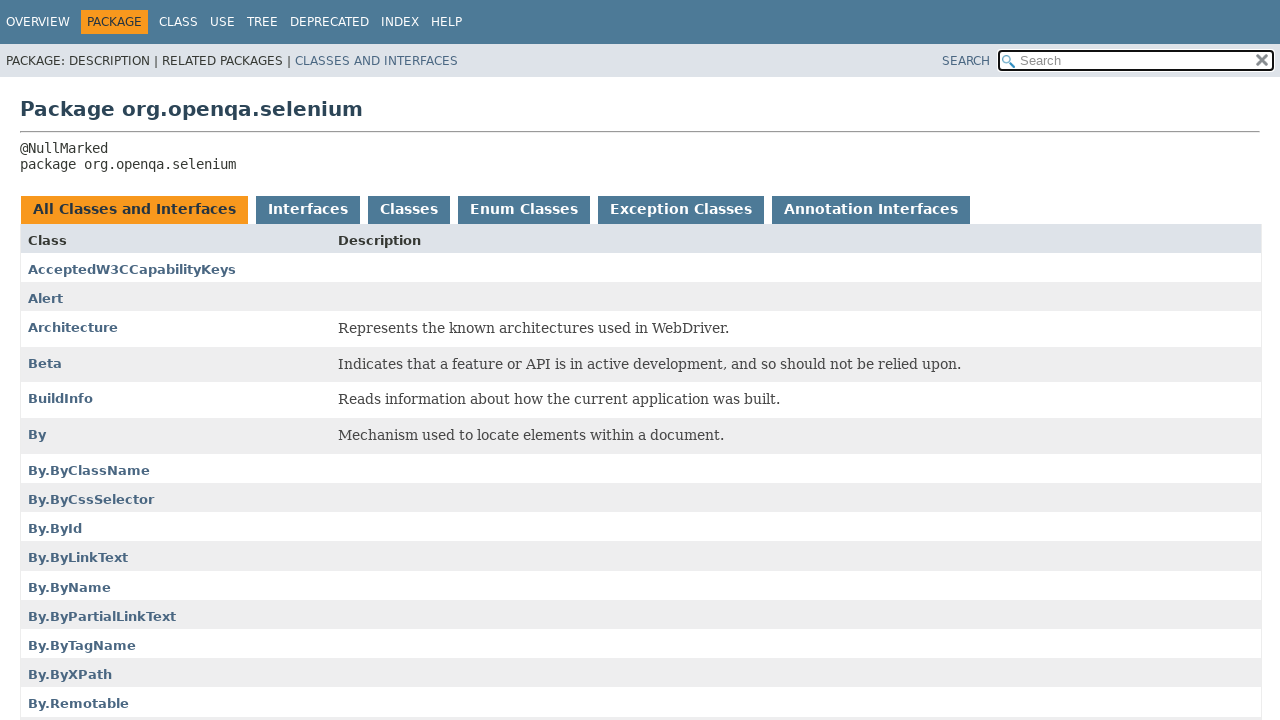

Clicked on class entry in class summary table at (176, 398) on xpath=//*[@id='class-summary.tabpanel']/div/div[151]
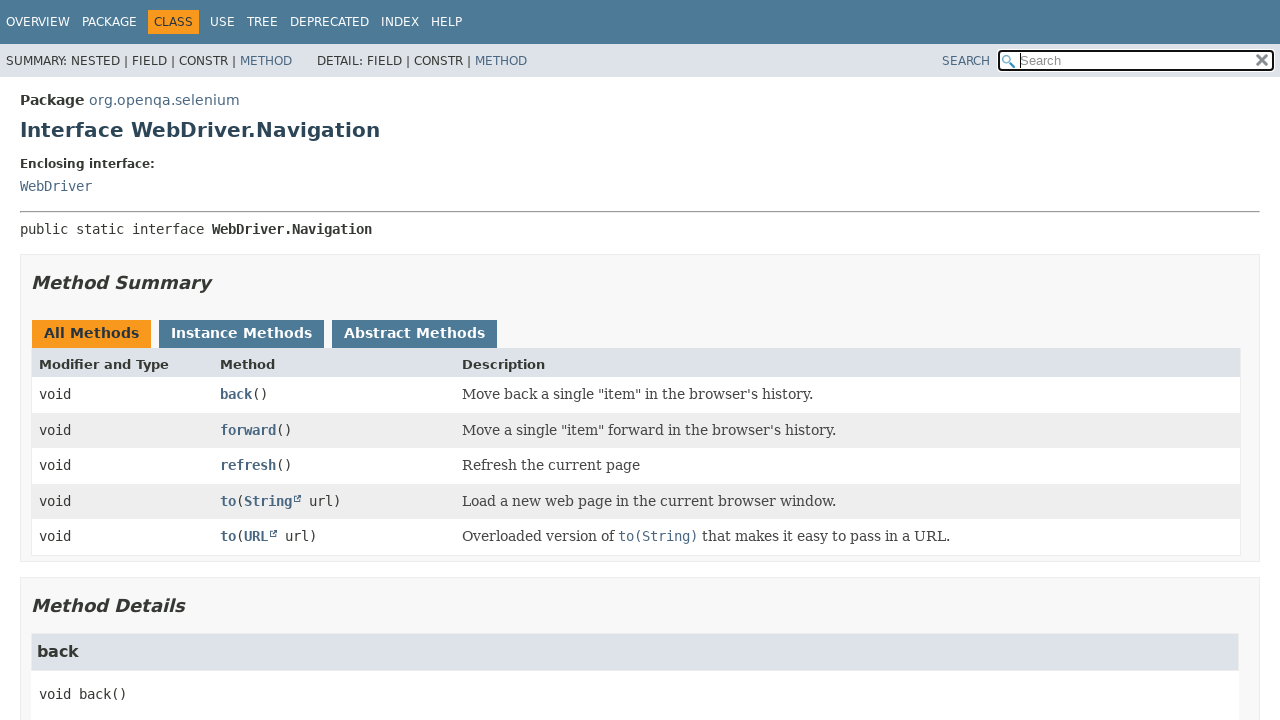

Waited for page to load (networkidle)
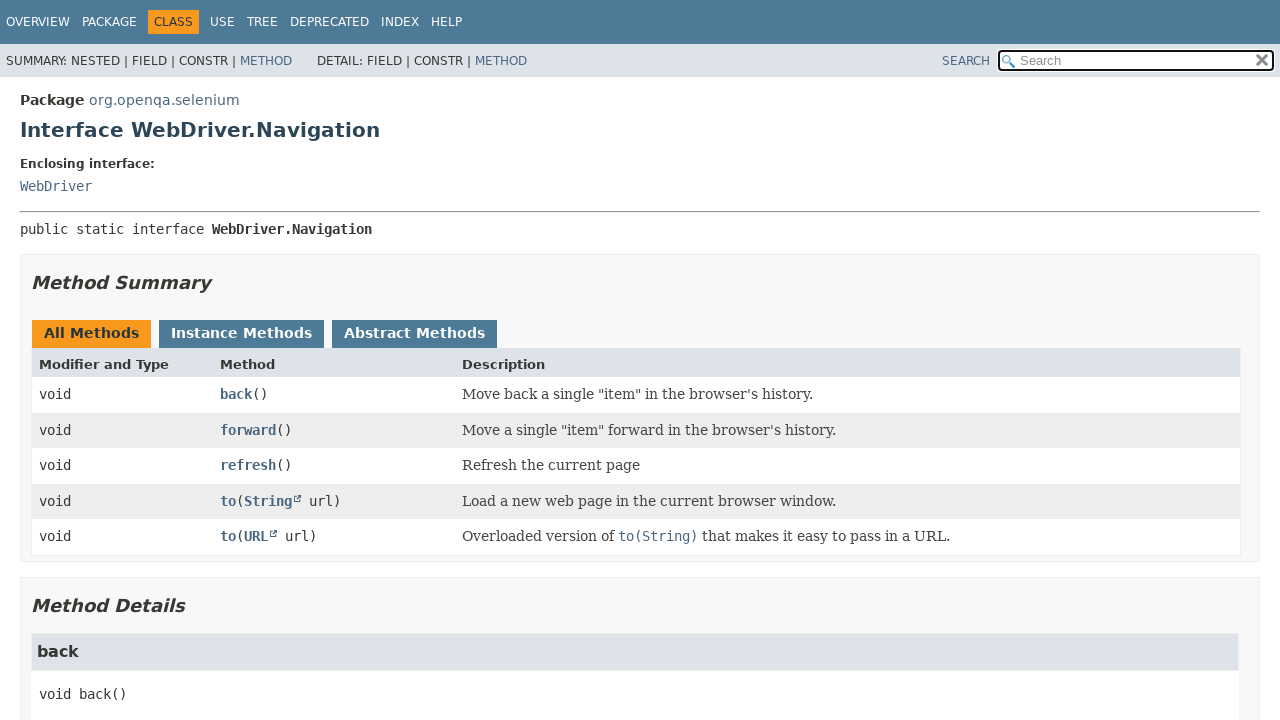

Clicked on help link in navbar (8th item) at (446, 22) on xpath=//*[@id='navbar-top-firstrow']/li[8]/a
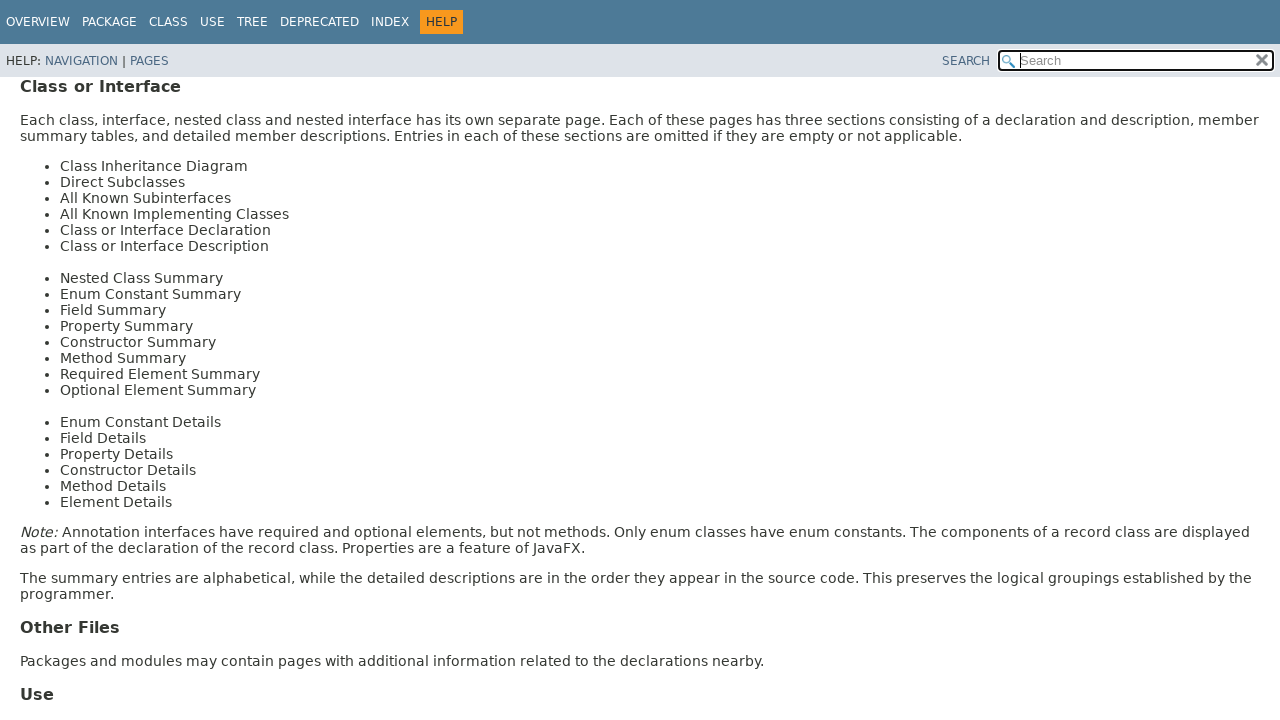

Waited for navigation to complete (networkidle)
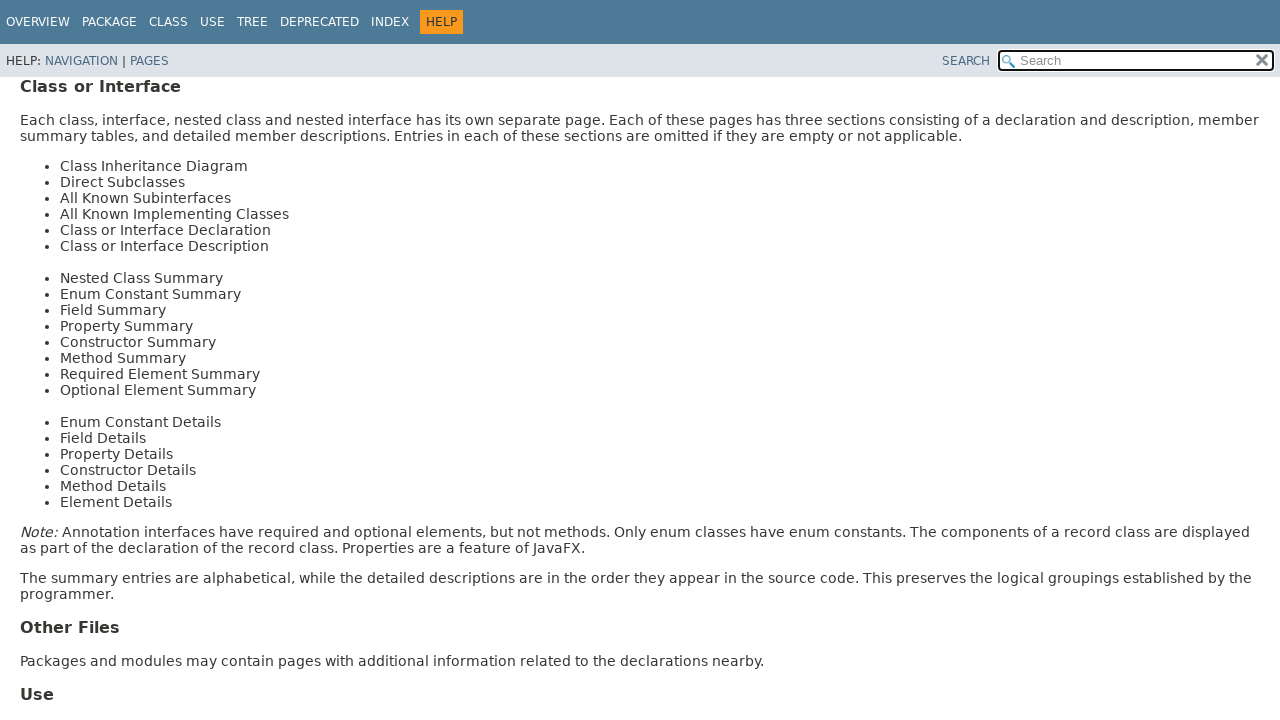

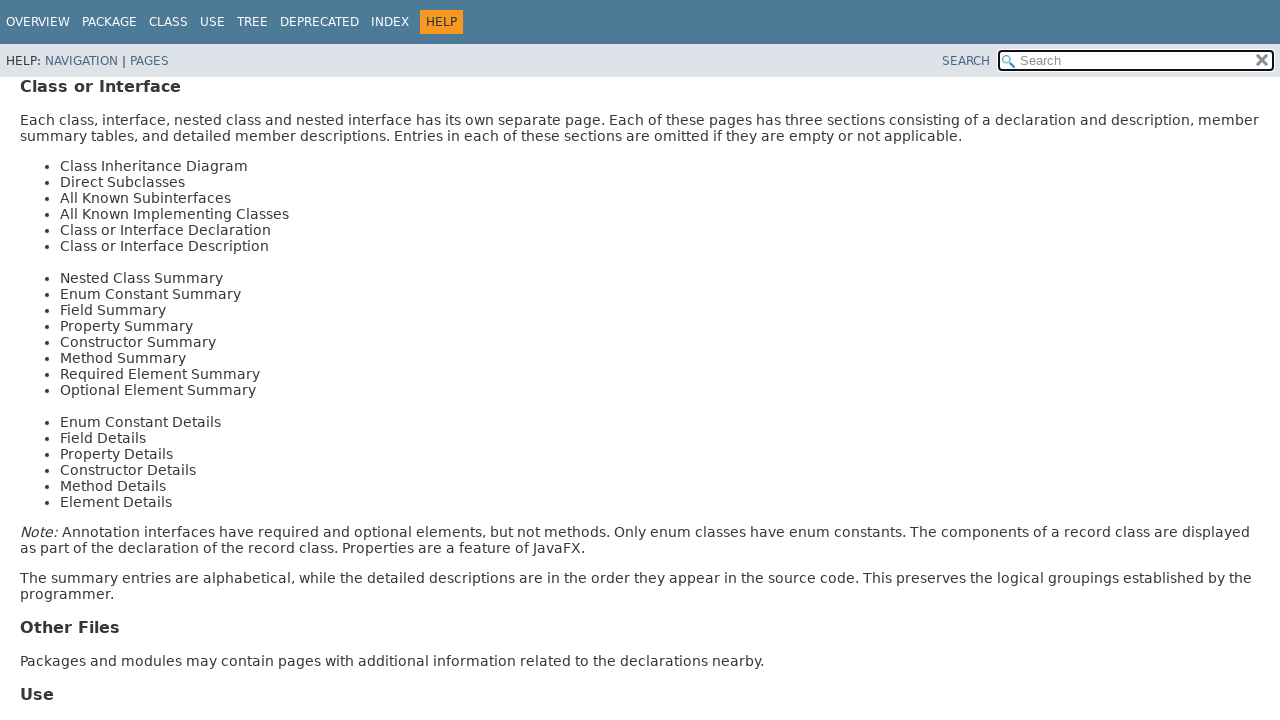